Tests static dropdown selection functionality by selecting different currency options using various methods

Starting URL: https://rahulshettyacademy.com/dropdownsPractise/

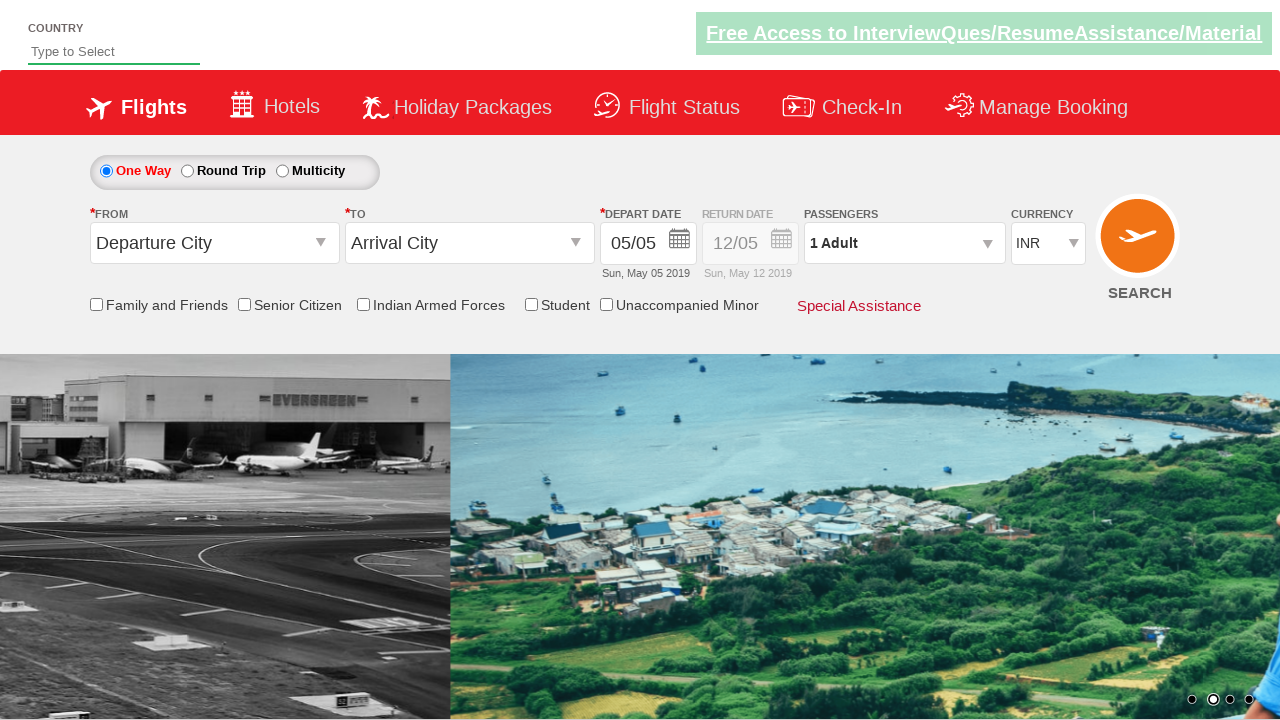

Located the currency dropdown element
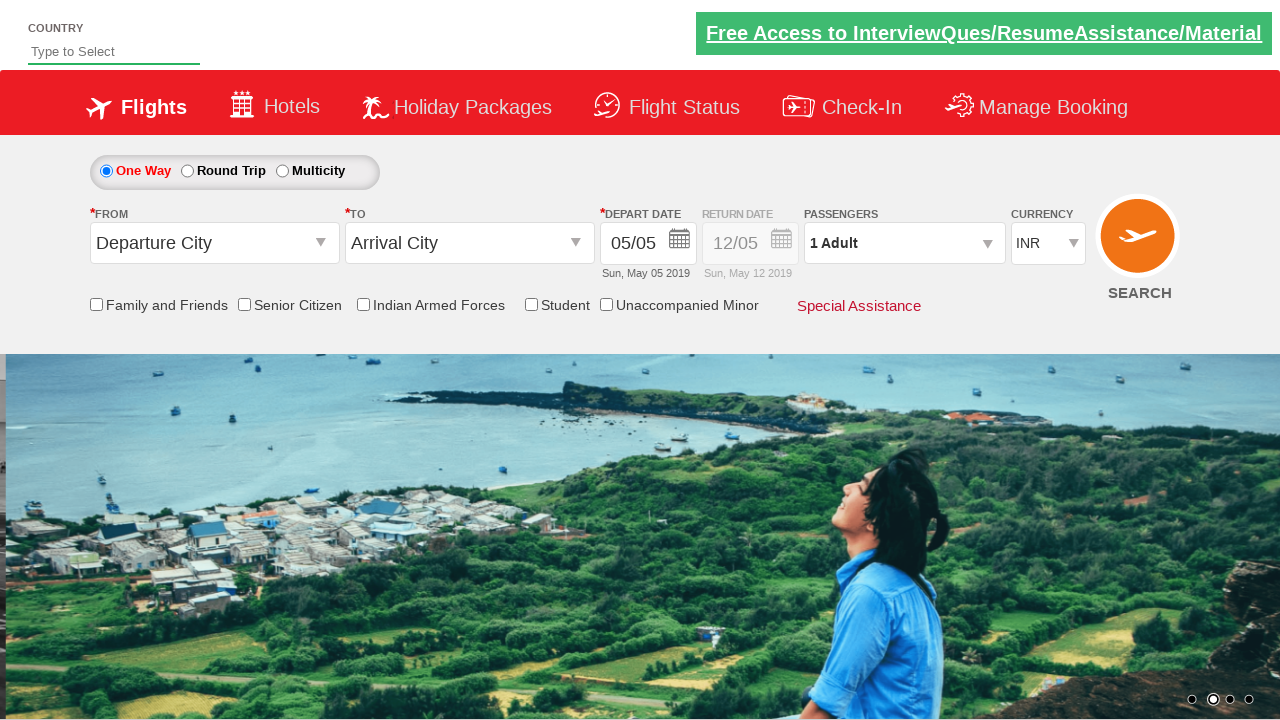

Selected AED currency by visible text from dropdown on #ctl00_mainContent_DropDownListCurrency
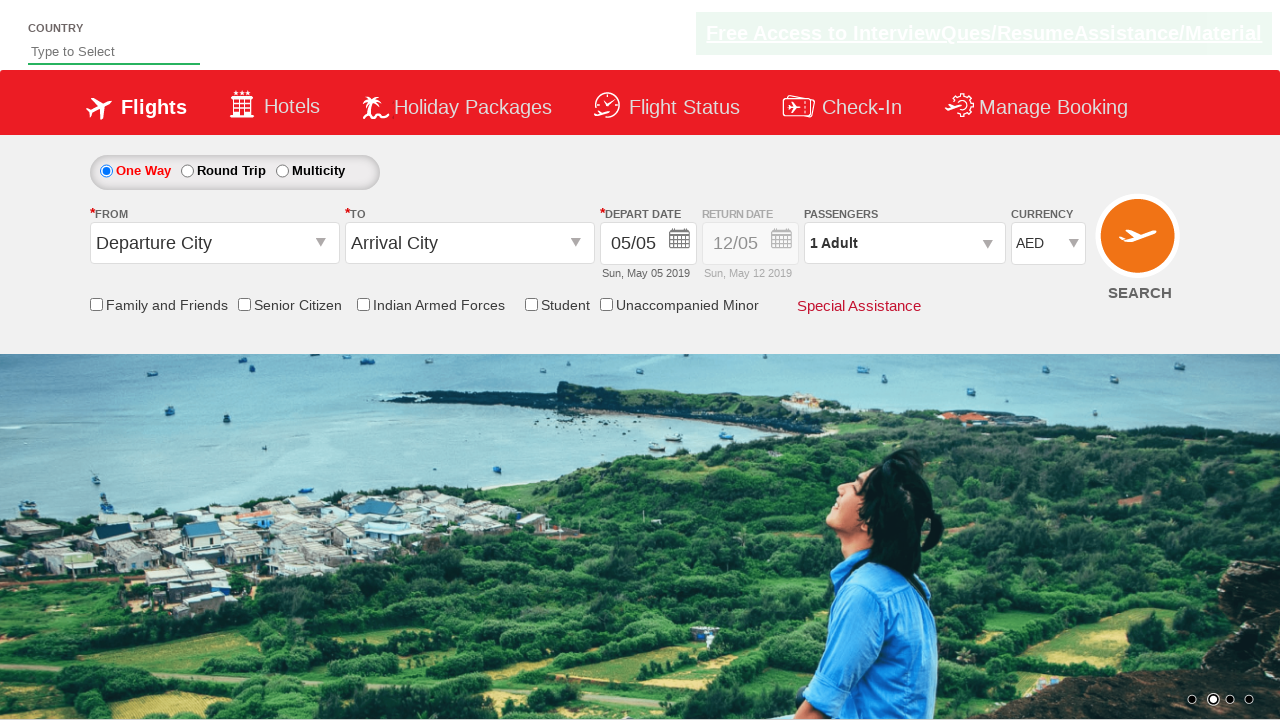

Selected INR currency by value from dropdown on #ctl00_mainContent_DropDownListCurrency
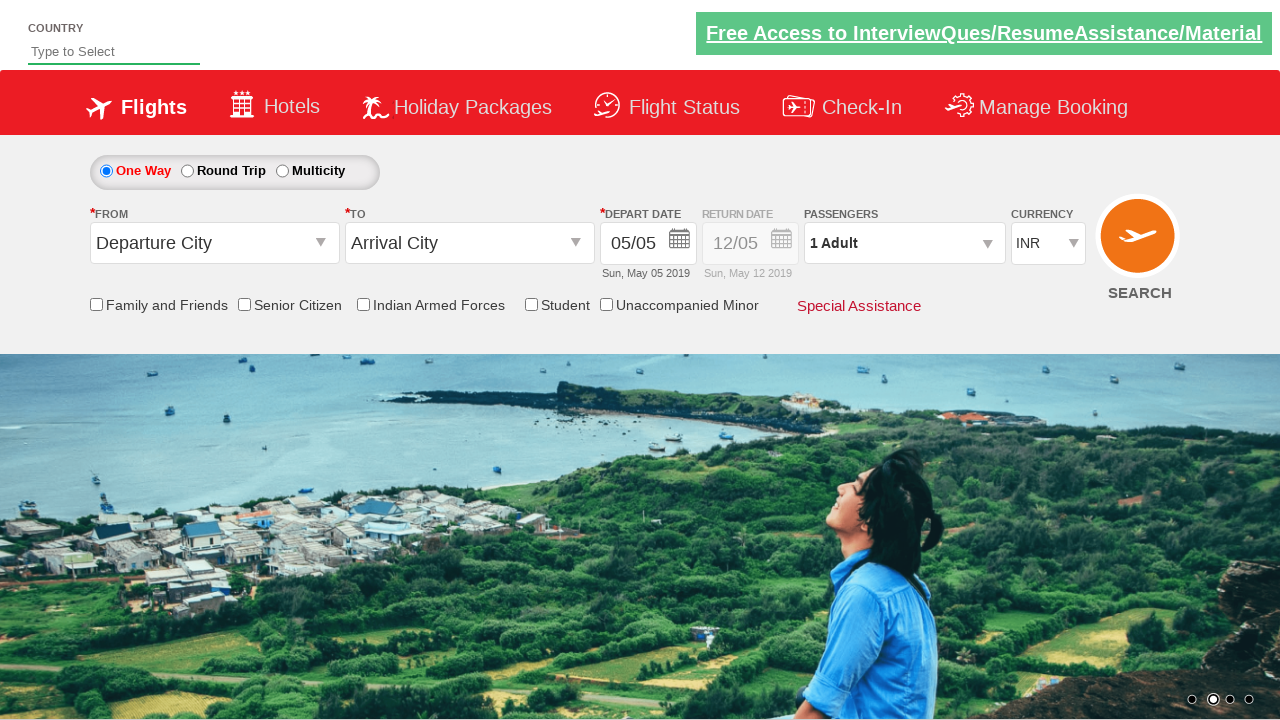

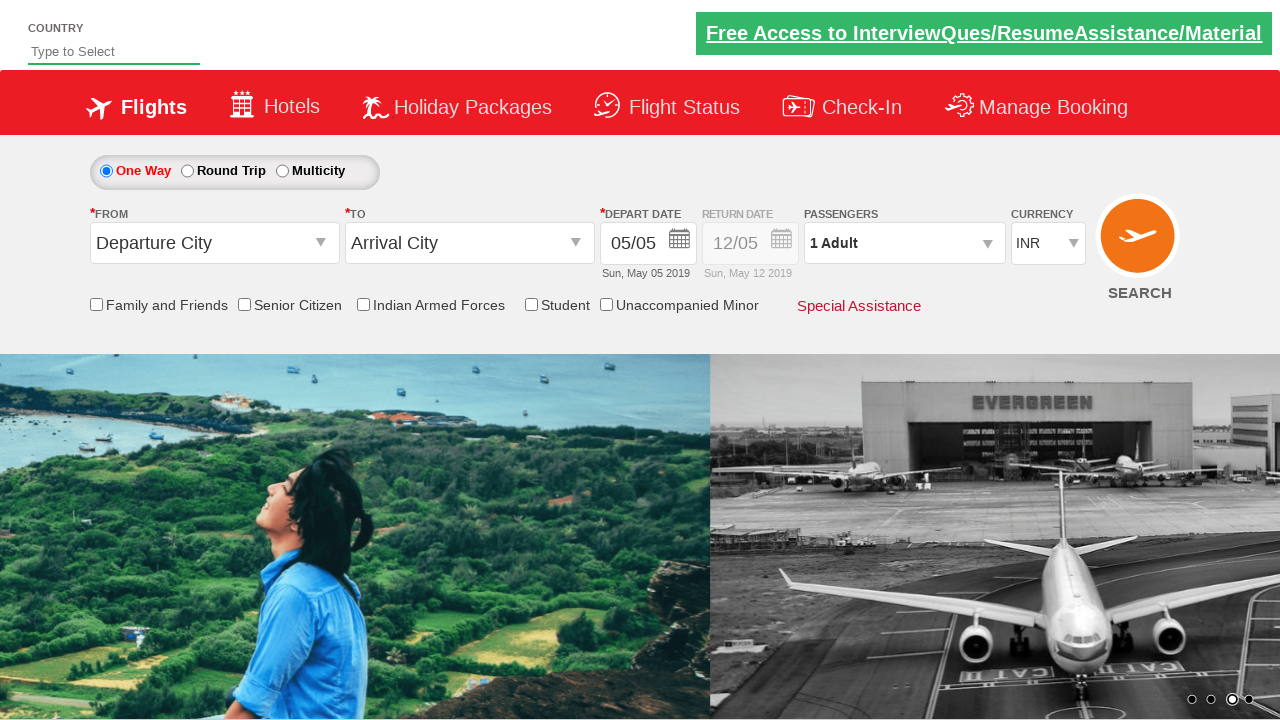